Navigates to the registration page by clicking the register link

Starting URL: http://shop.qa.rs

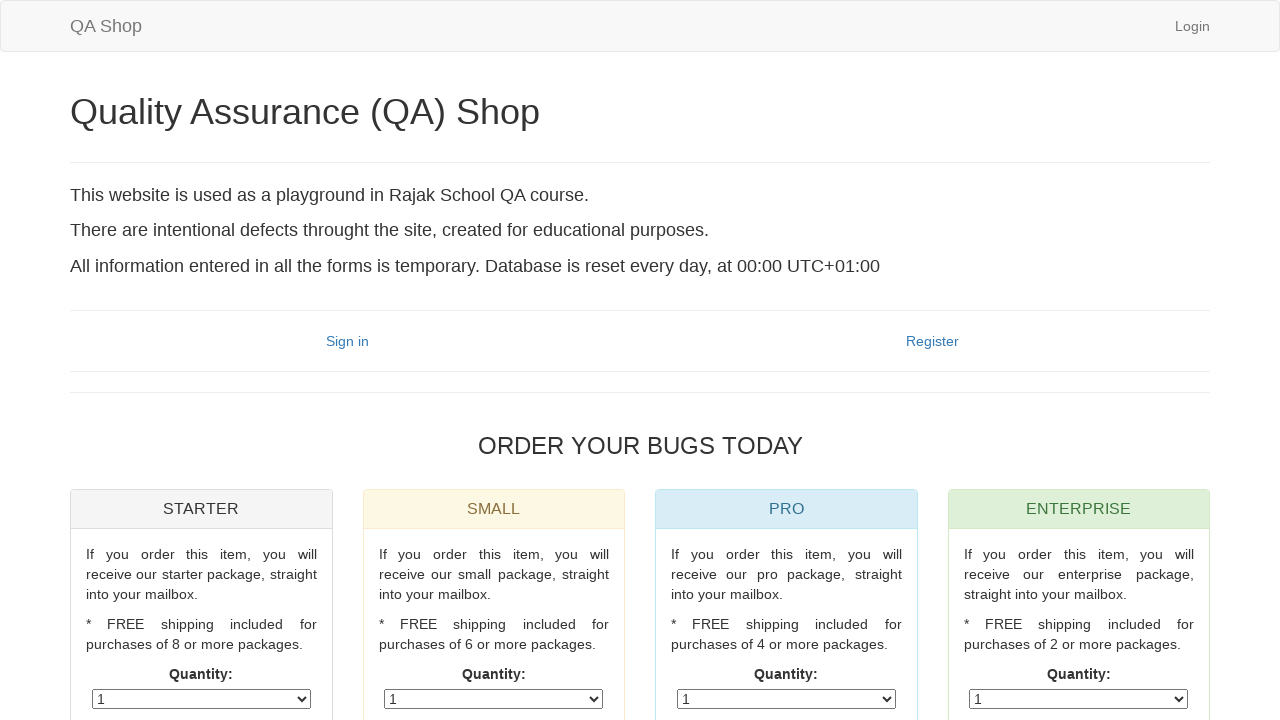

Clicked register link at (932, 341) on a[href='/register']
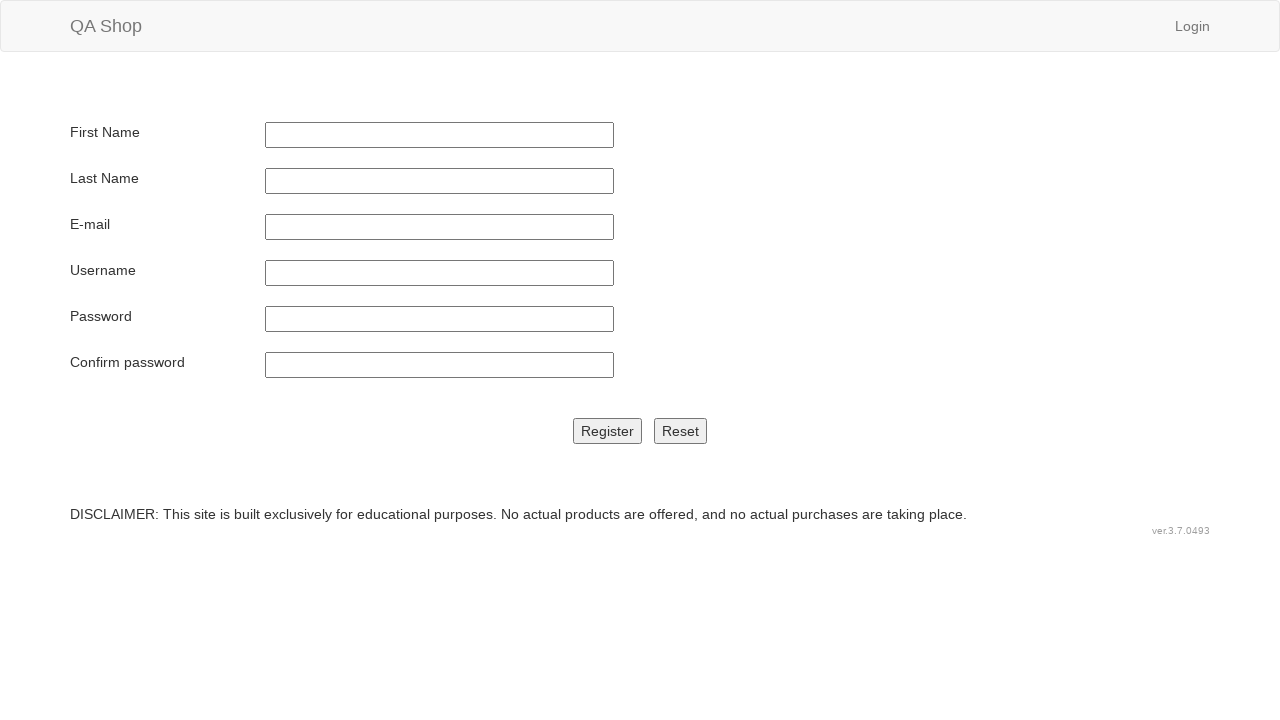

Registration page loaded successfully
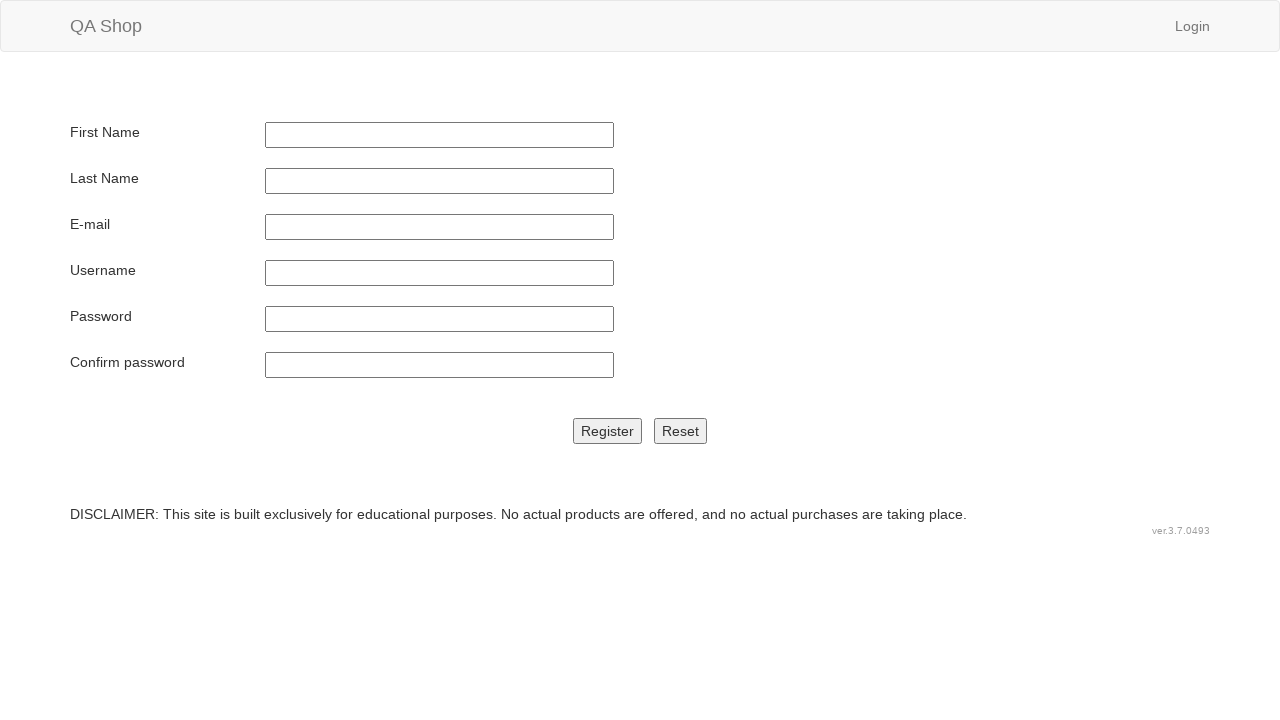

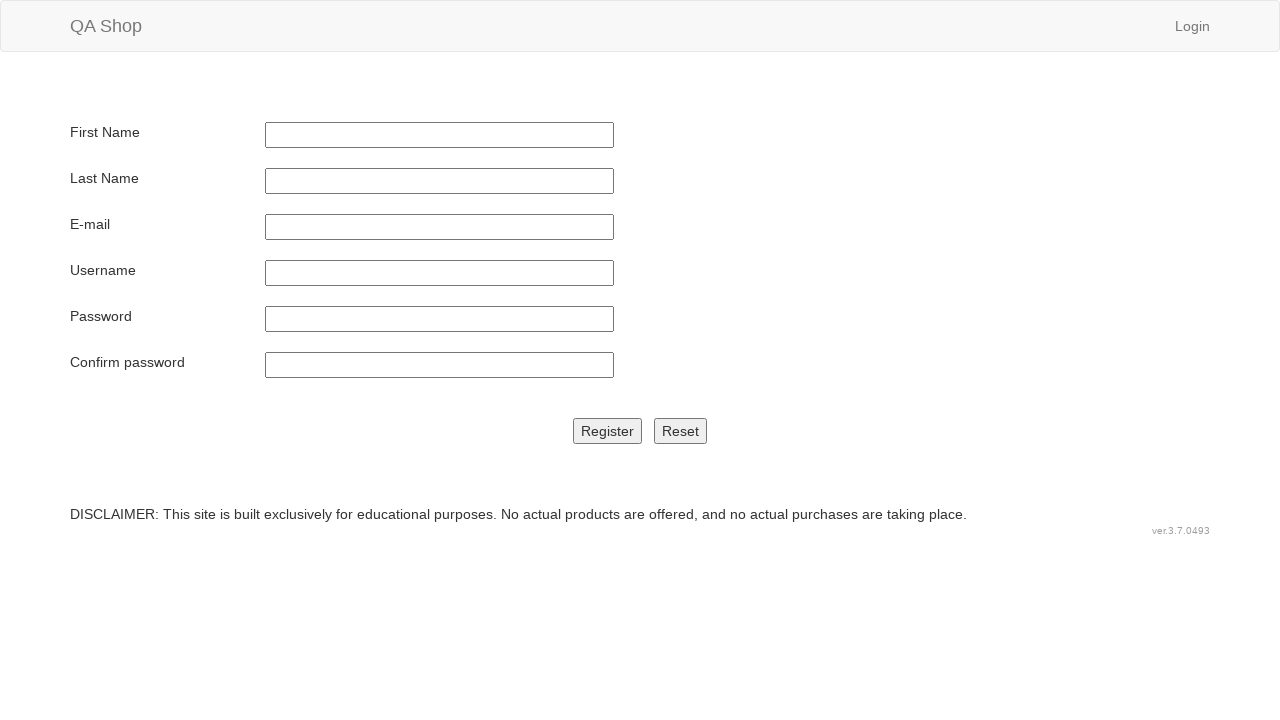